Tests a workflow on a practice automation page by clicking a checkbox, extracting label text, using it to select a dropdown option, entering it into an input field, triggering an alert, and verifying the alert contains the expected text.

Starting URL: https://rahulshettyacademy.com/AutomationPractice/

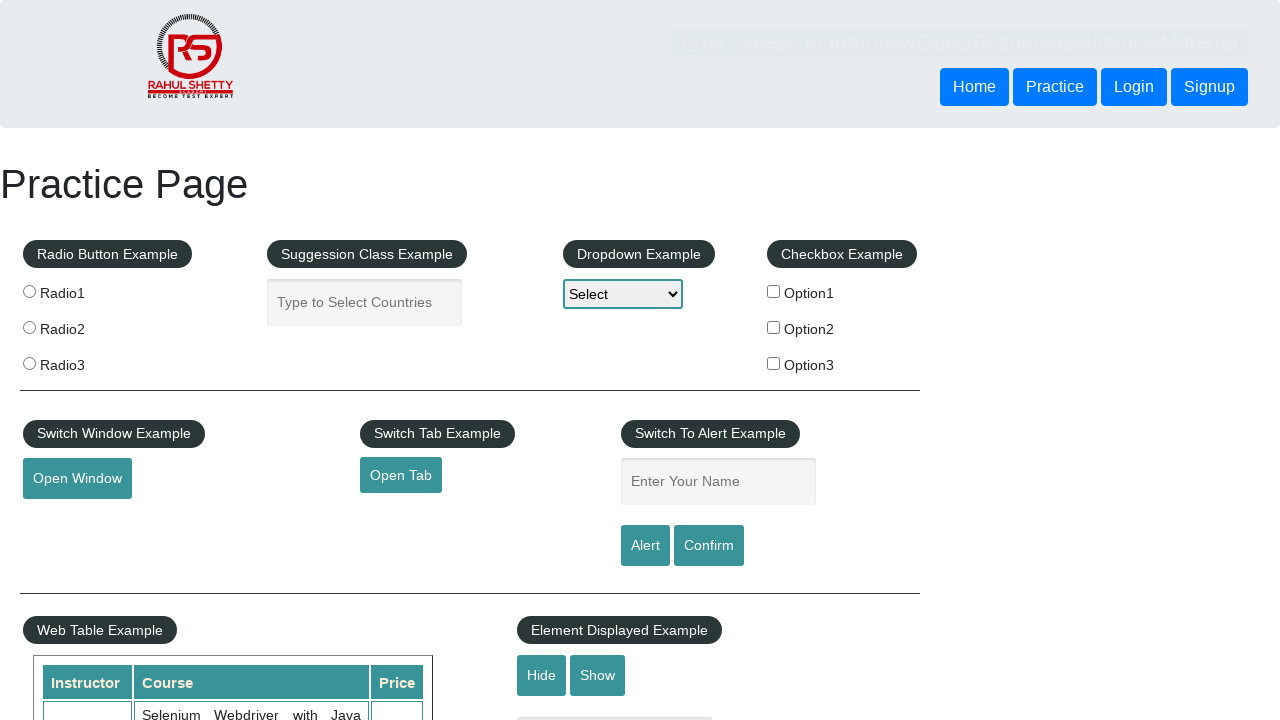

Clicked checkbox for Option 2 at (774, 327) on #checkBoxOption2
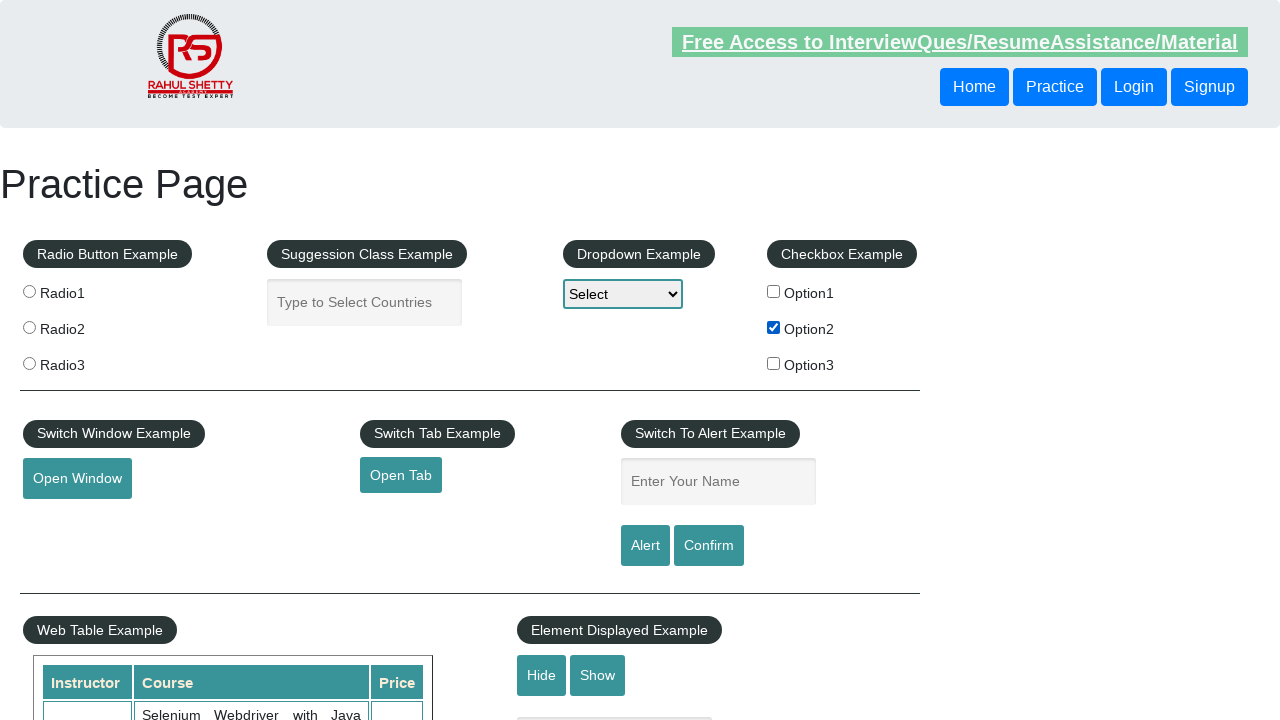

Extracted label text: 'Option2'
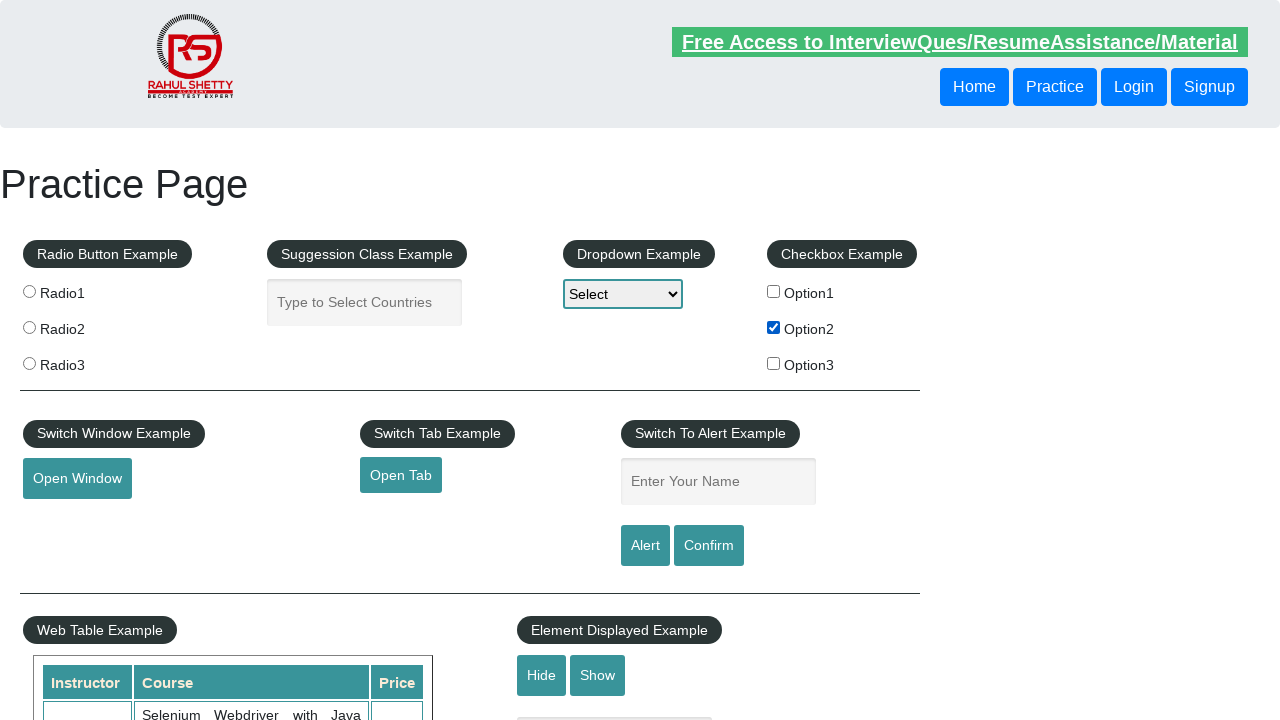

Selected 'Option2' from dropdown on #dropdown-class-example
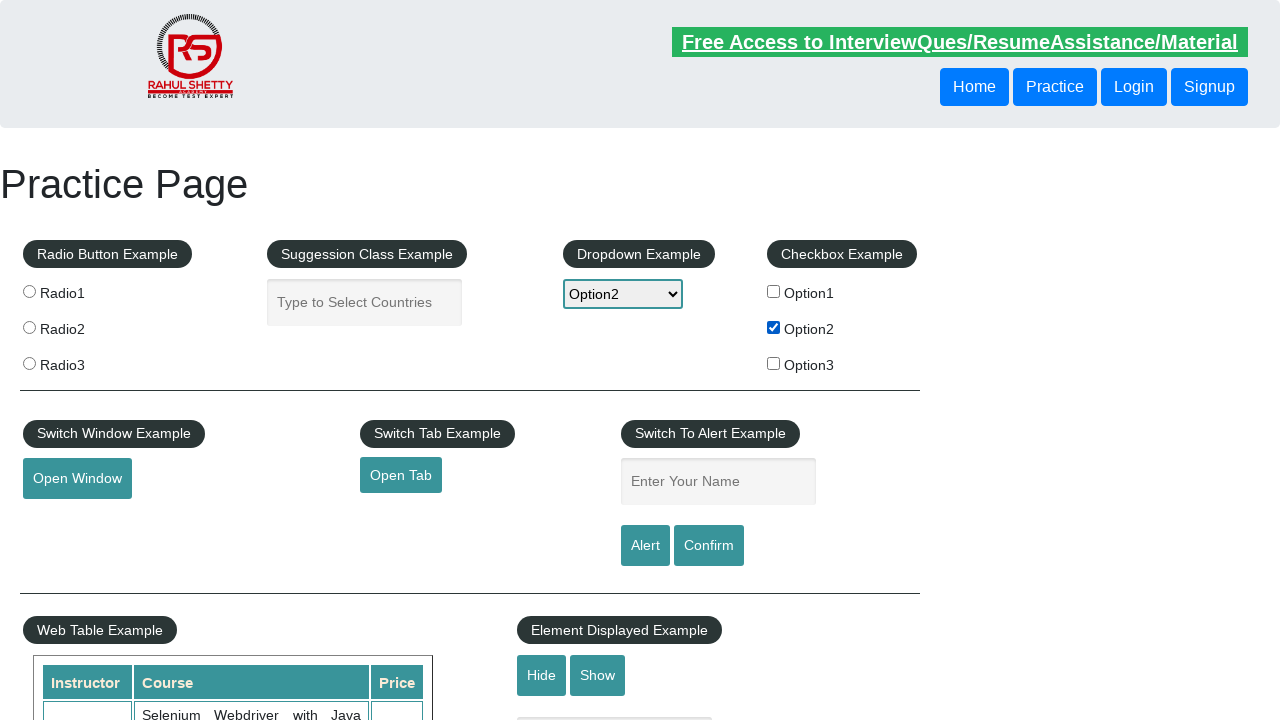

Filled input field with 'Option2' on #name
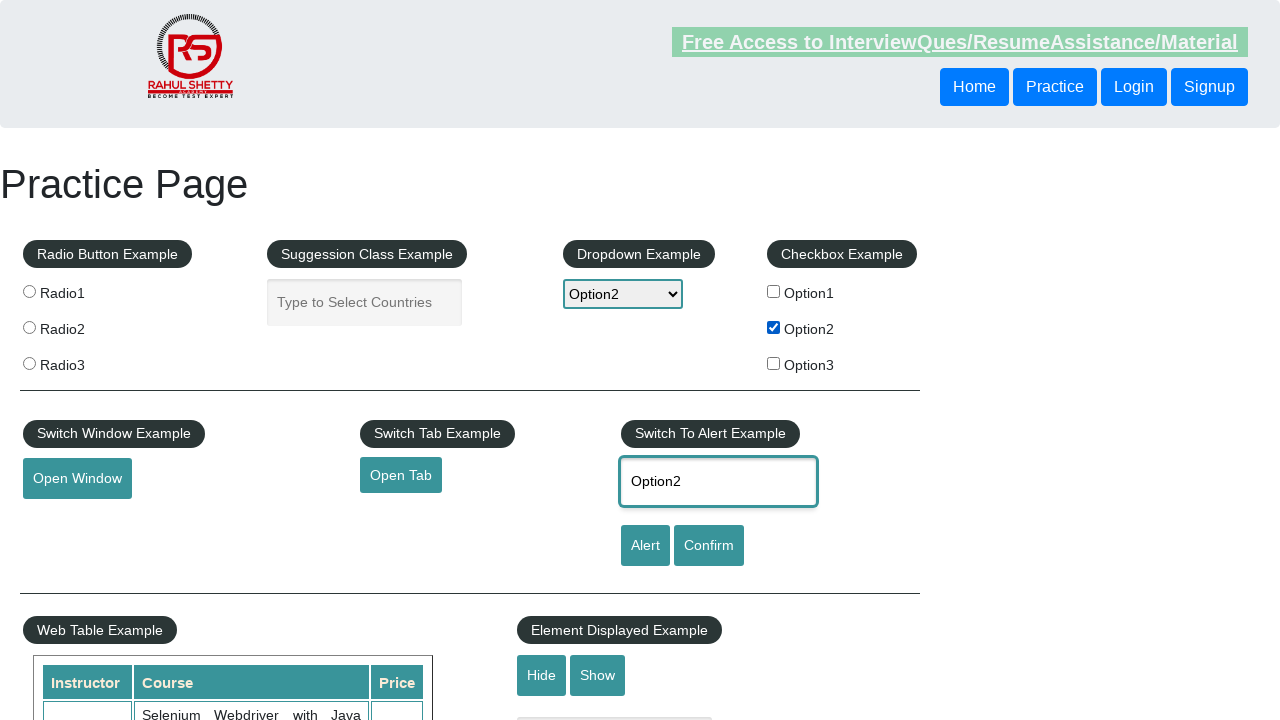

Clicked alert button to trigger alert dialog at (645, 546) on #alertbtn
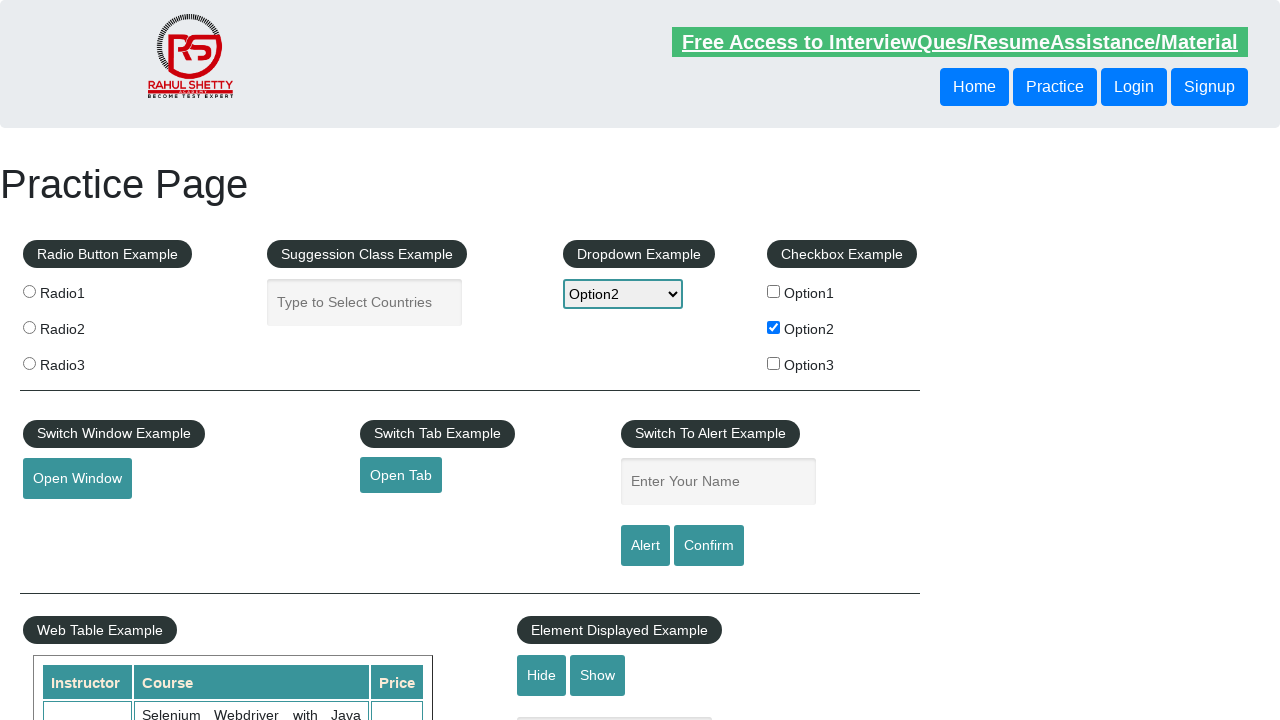

Waited for dialog processing and verified alert contains expected text
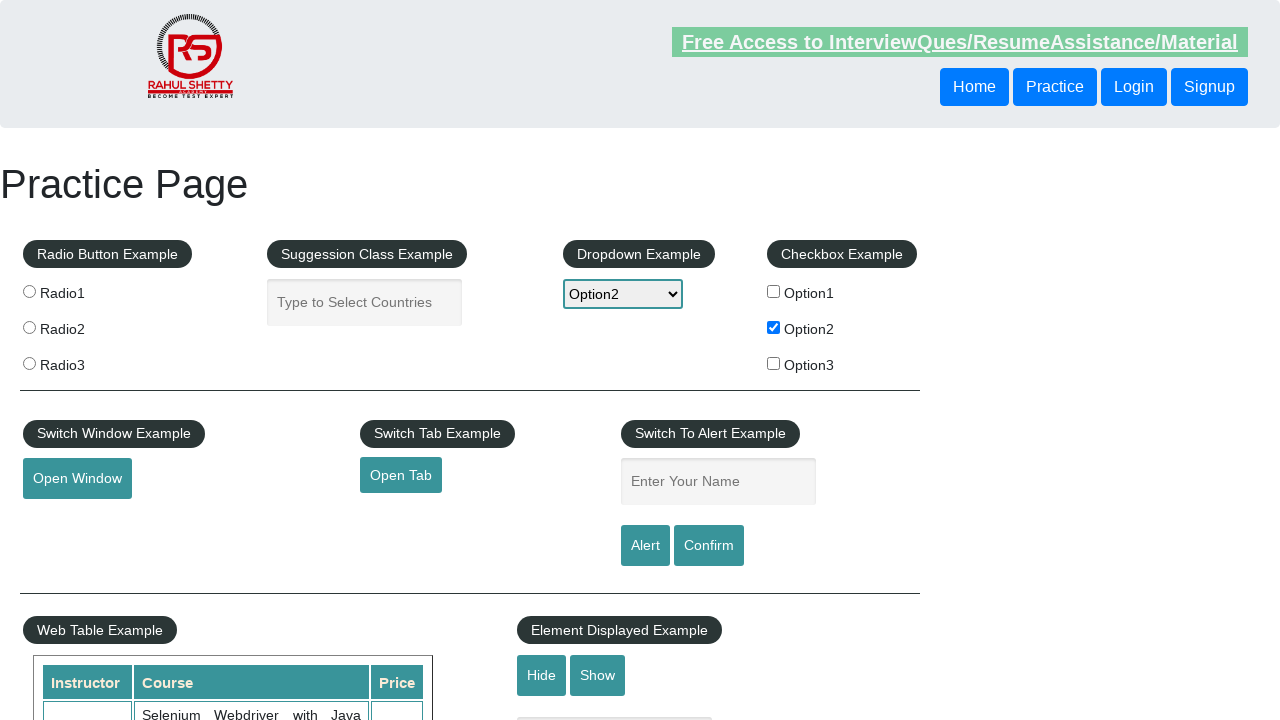

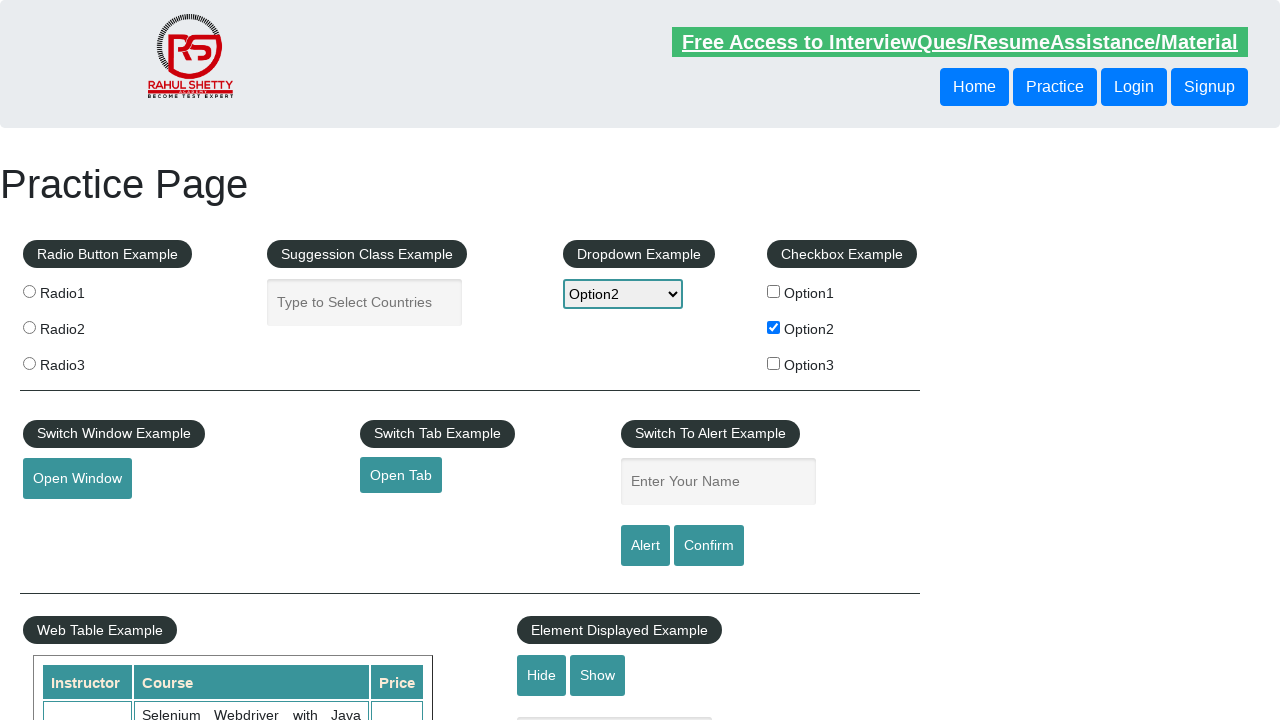